Tests filling a text input field in the automation sandbox with sample text

Starting URL: https://thefreerangetester.github.io/sandbox-automation-testing/

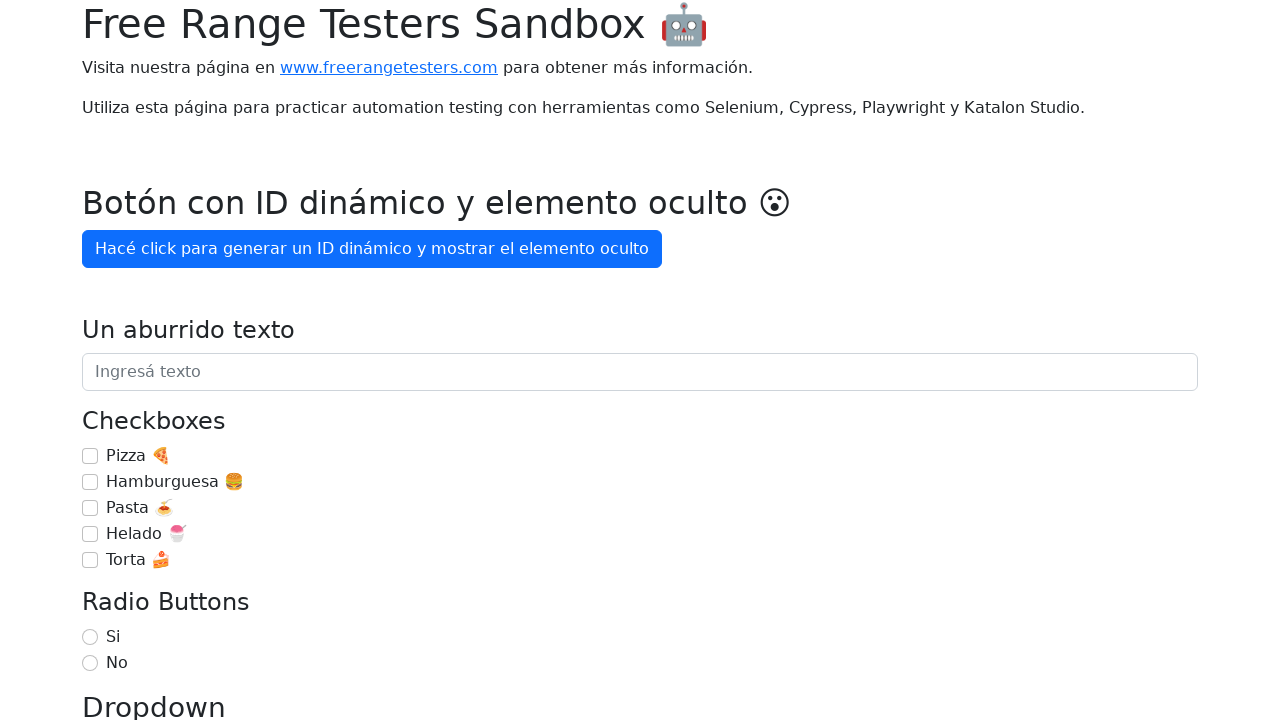

Filled text input field with 'Estoy aprendiendo Playwright 🚀' on internal:attr=[placeholder="Ingresá texto"i]
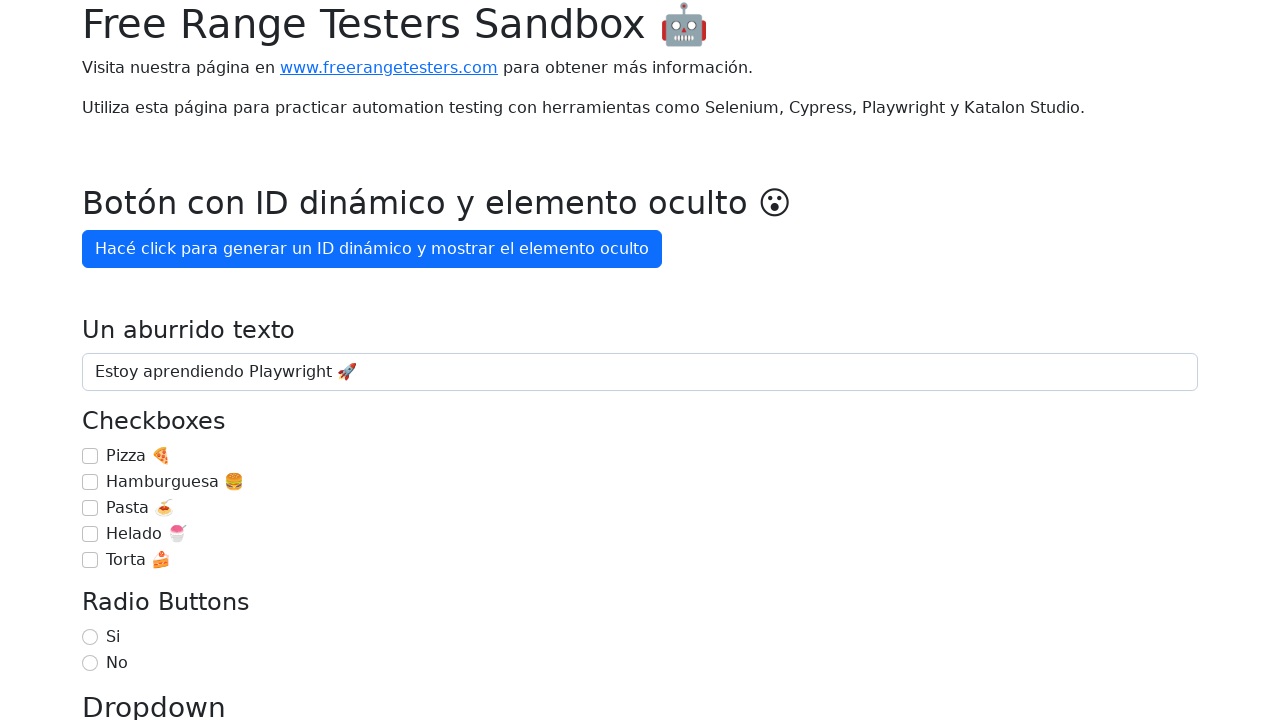

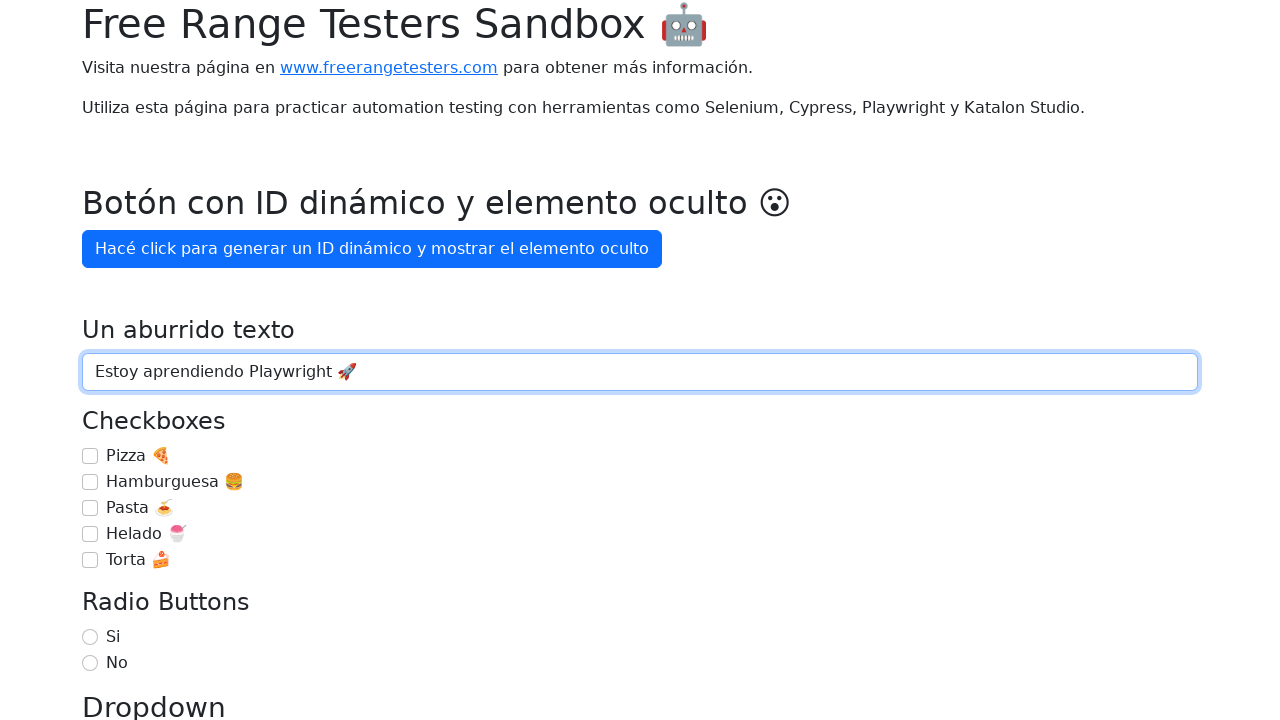